Tests a form that calculates the sum of two numbers displayed on the page and selects the result from a dropdown menu before submitting

Starting URL: http://suninjuly.github.io/selects1.html

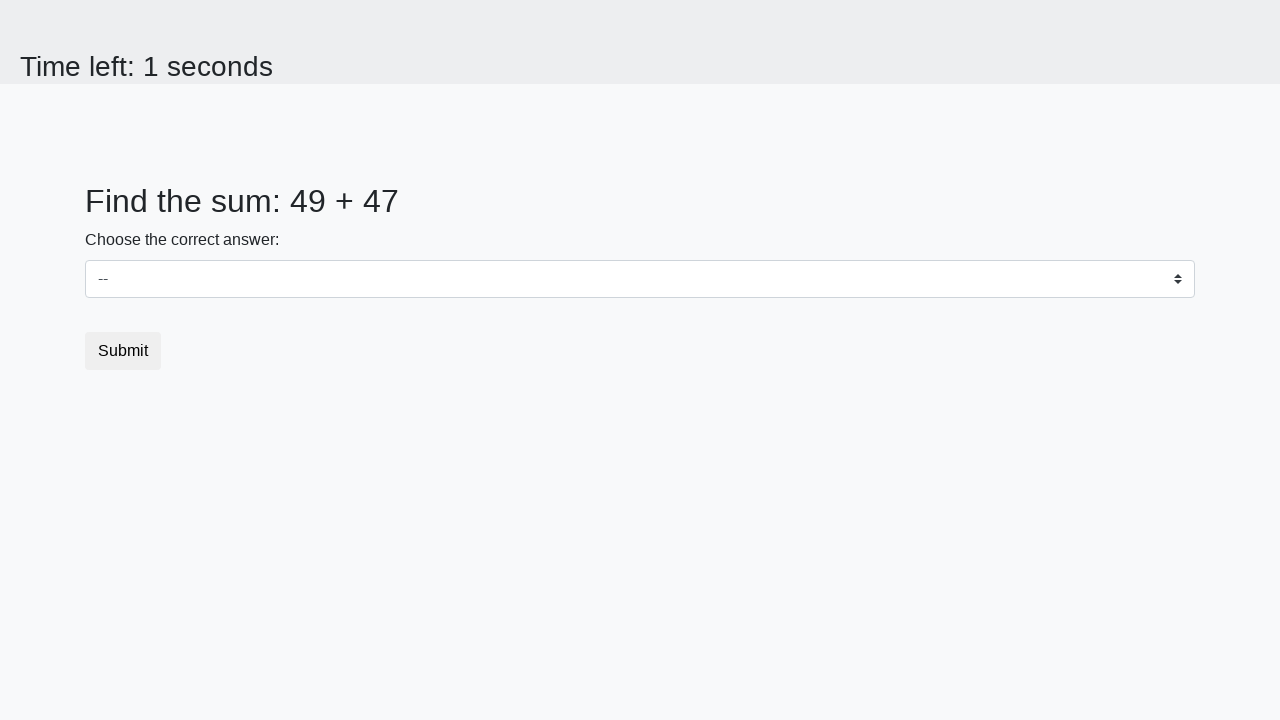

Located the first number element (#num1)
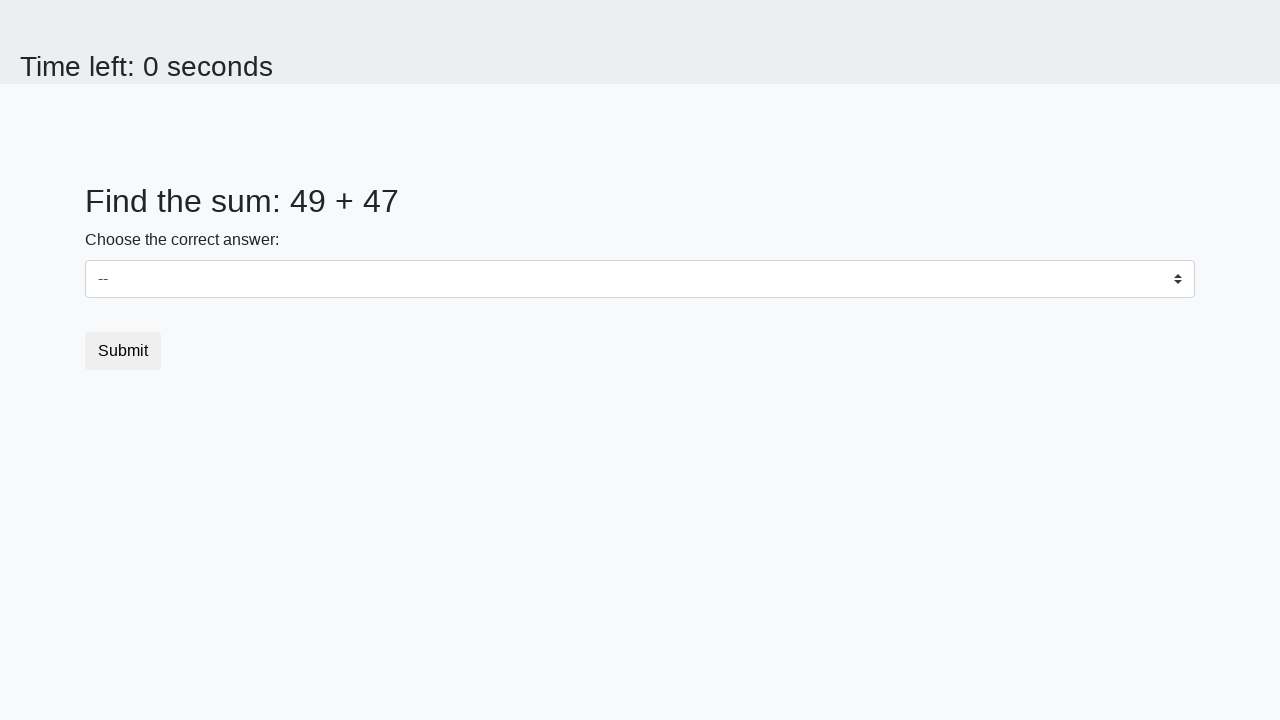

Extracted text content from first number element
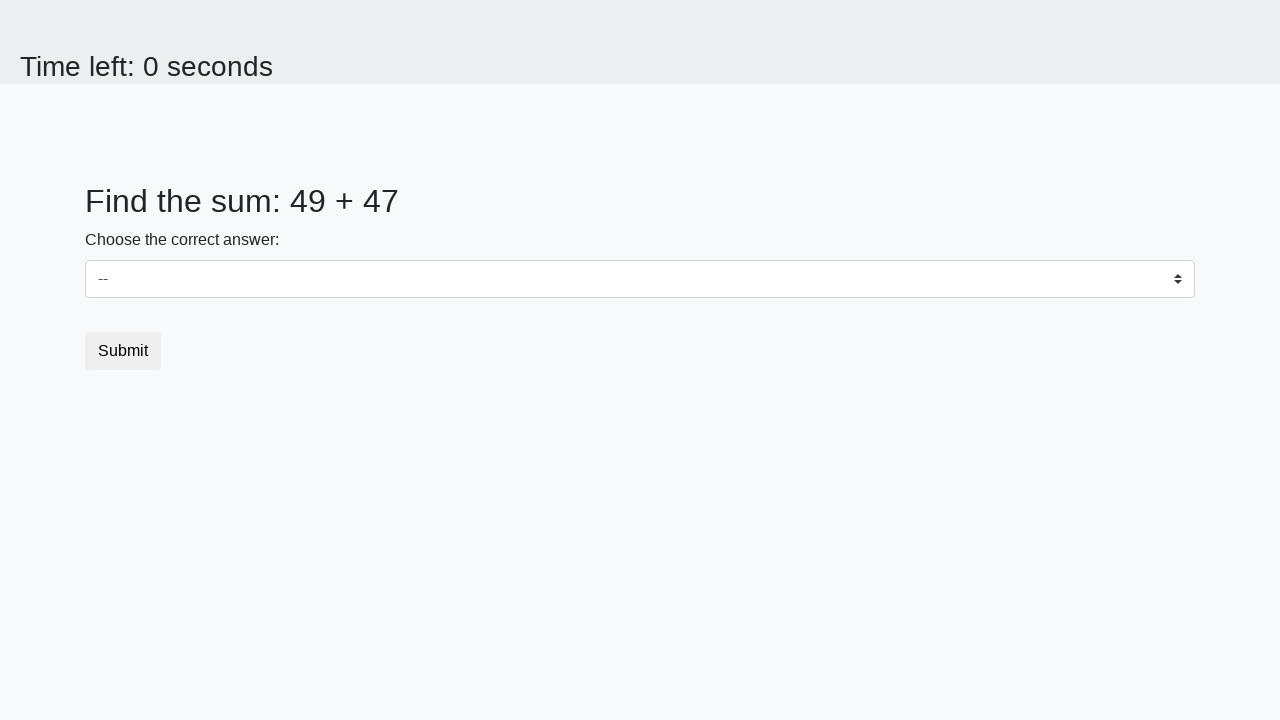

Located the second number element (#num2)
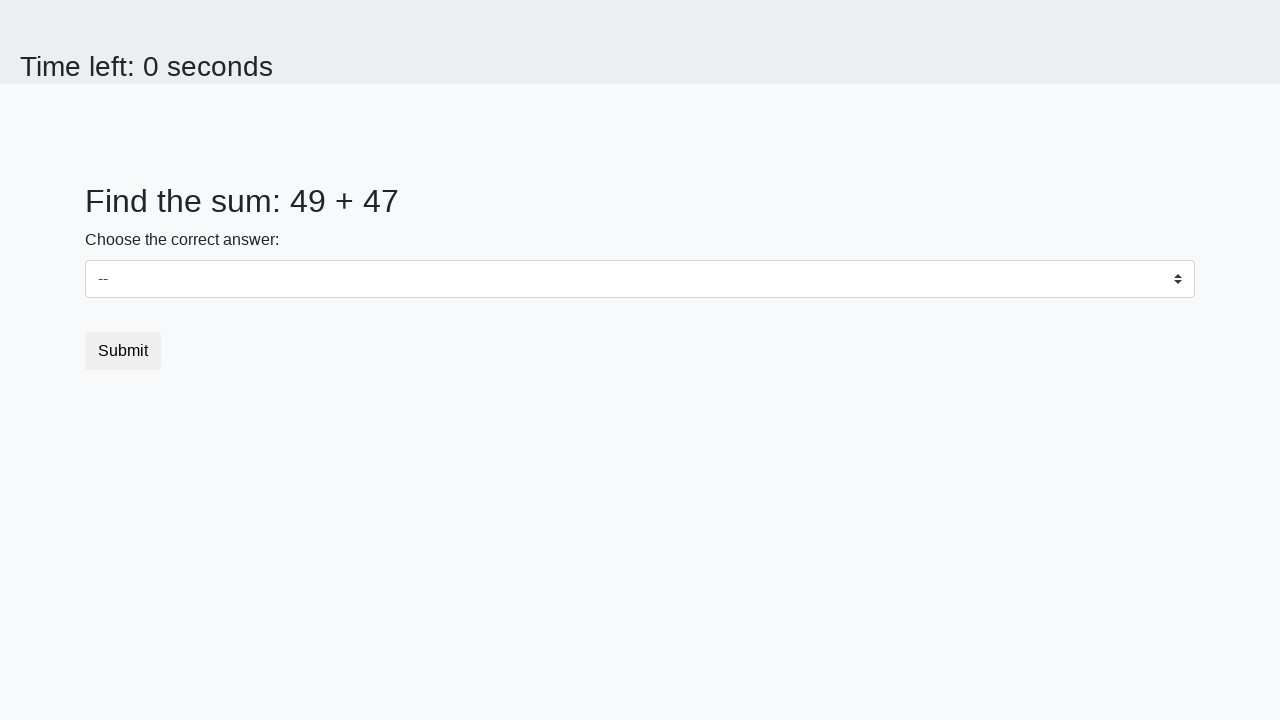

Extracted text content from second number element
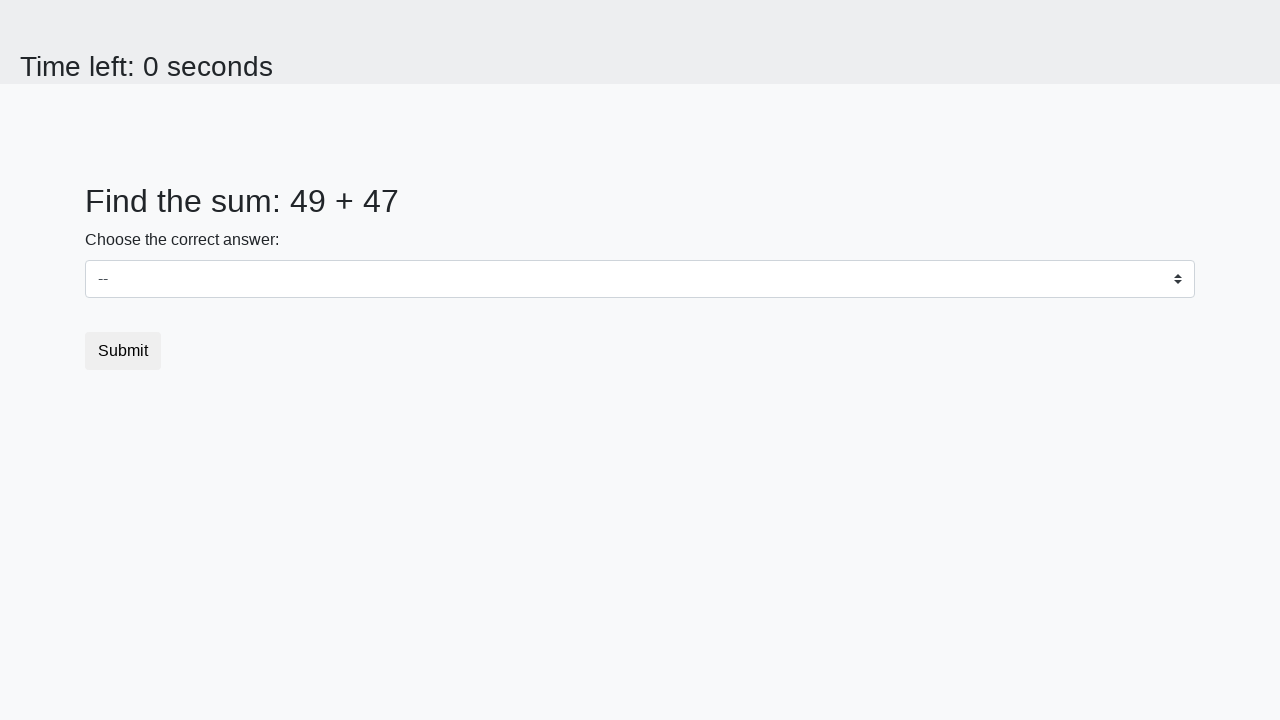

Parsed first number as integer: 49
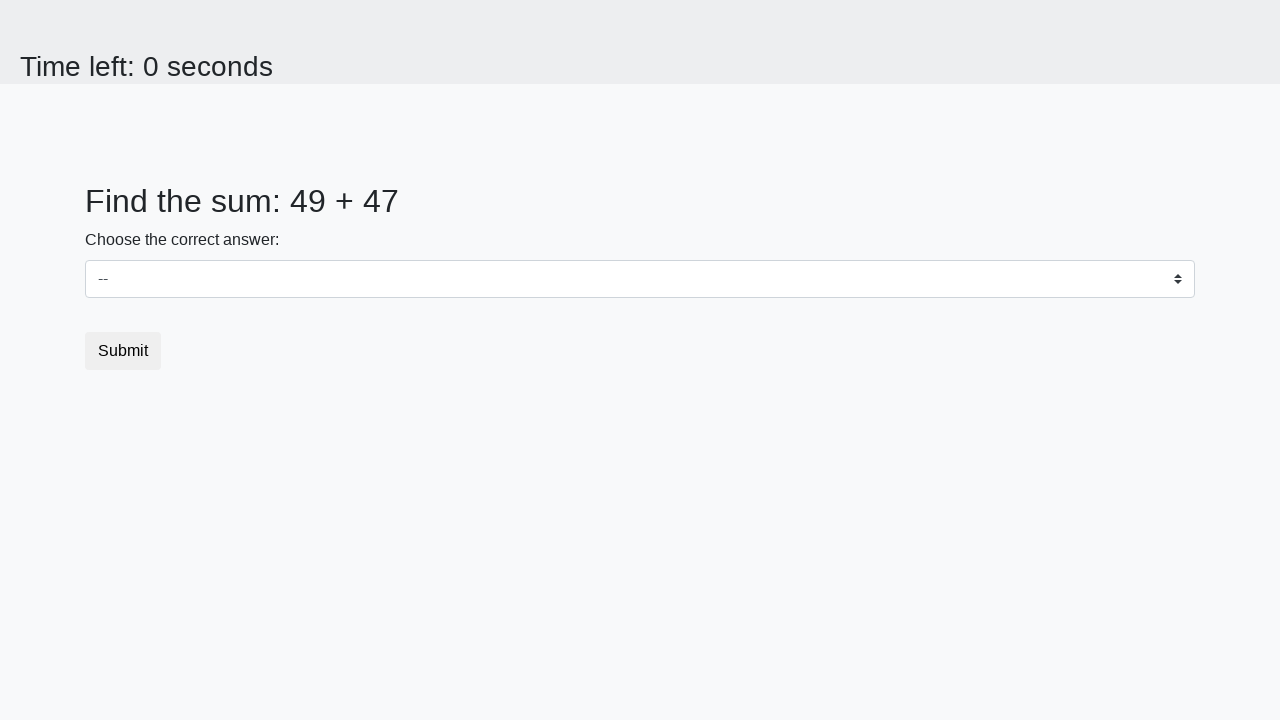

Parsed second number as integer: 47
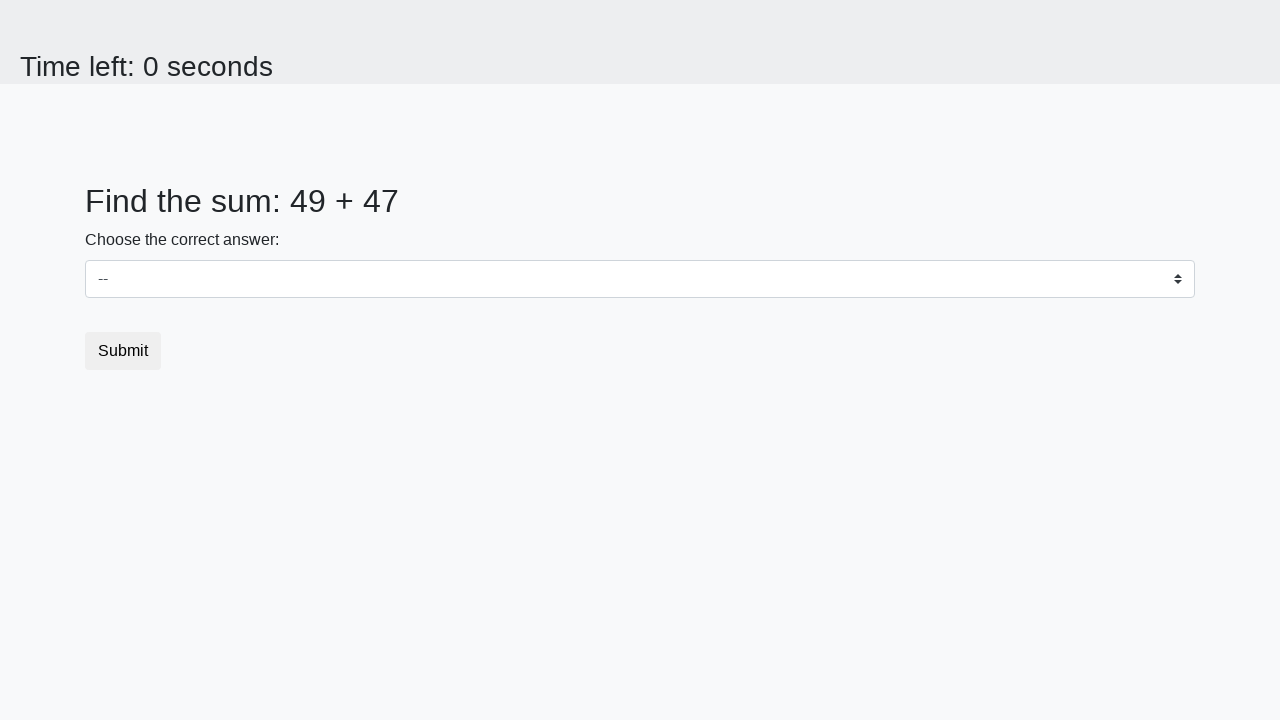

Calculated sum of 49 + 47 = 96
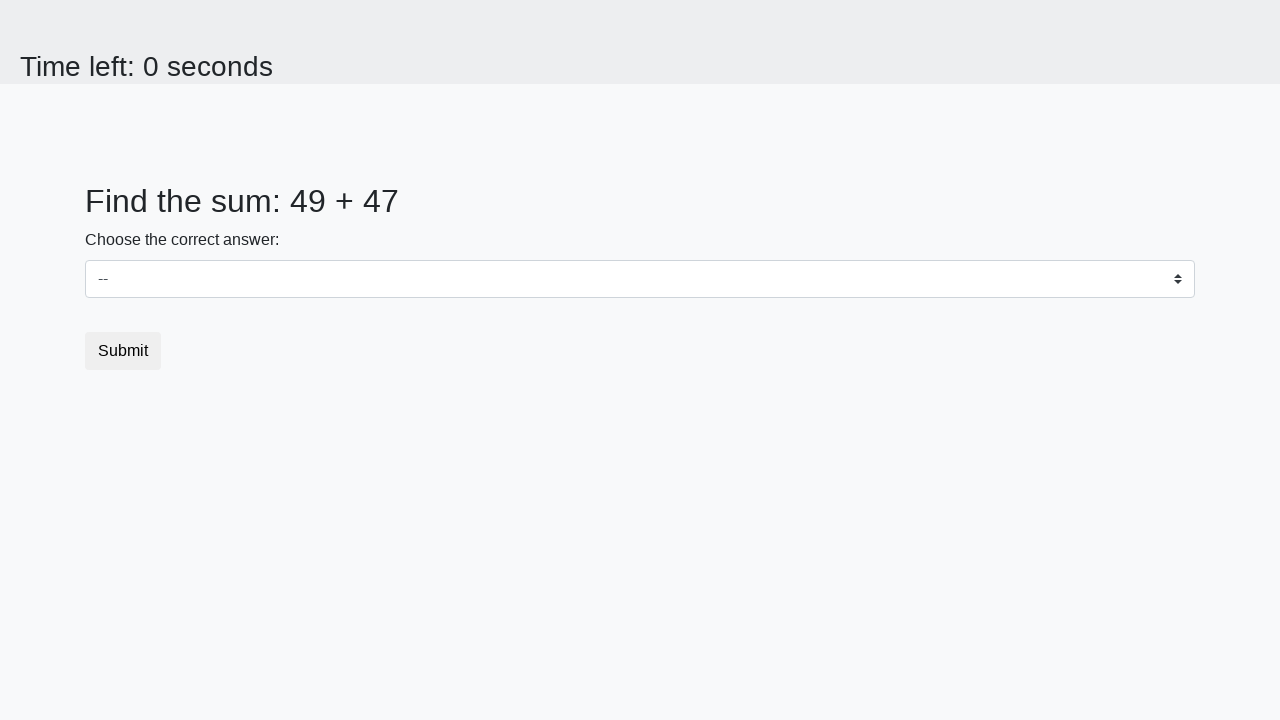

Selected calculated sum value '96' from dropdown menu on select
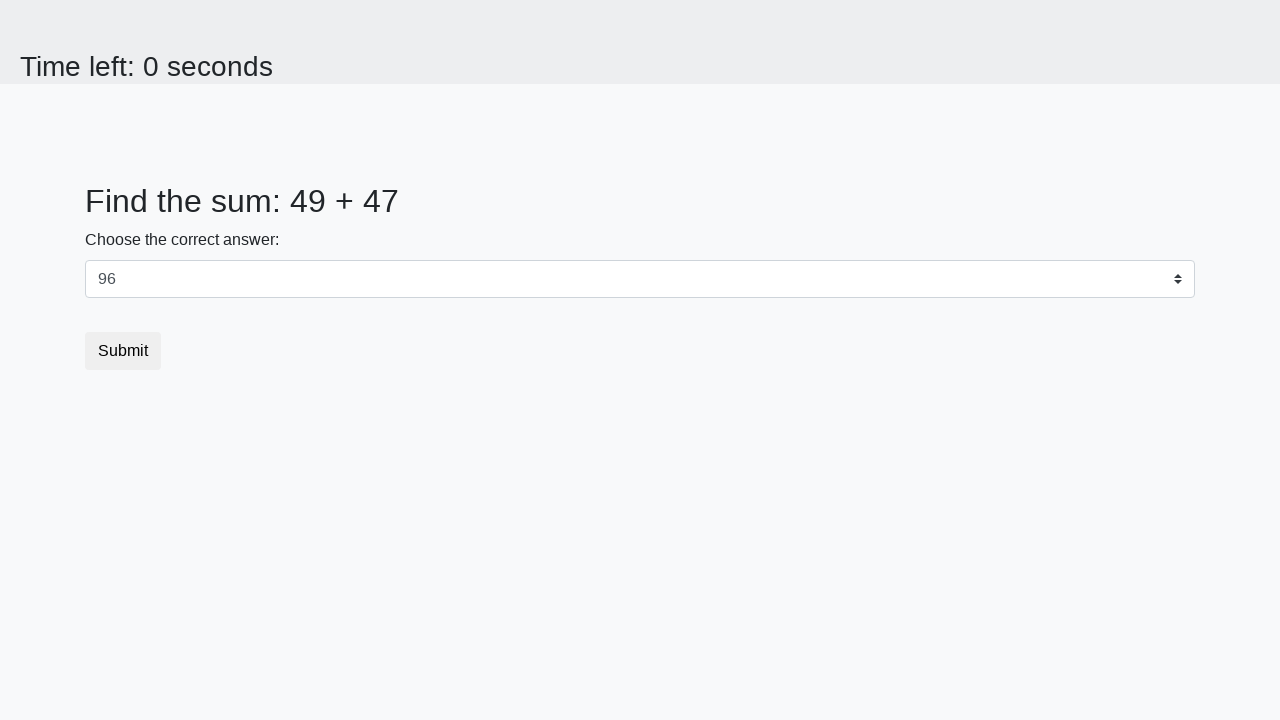

Clicked submit button to submit the form at (123, 351) on .btn.btn-default
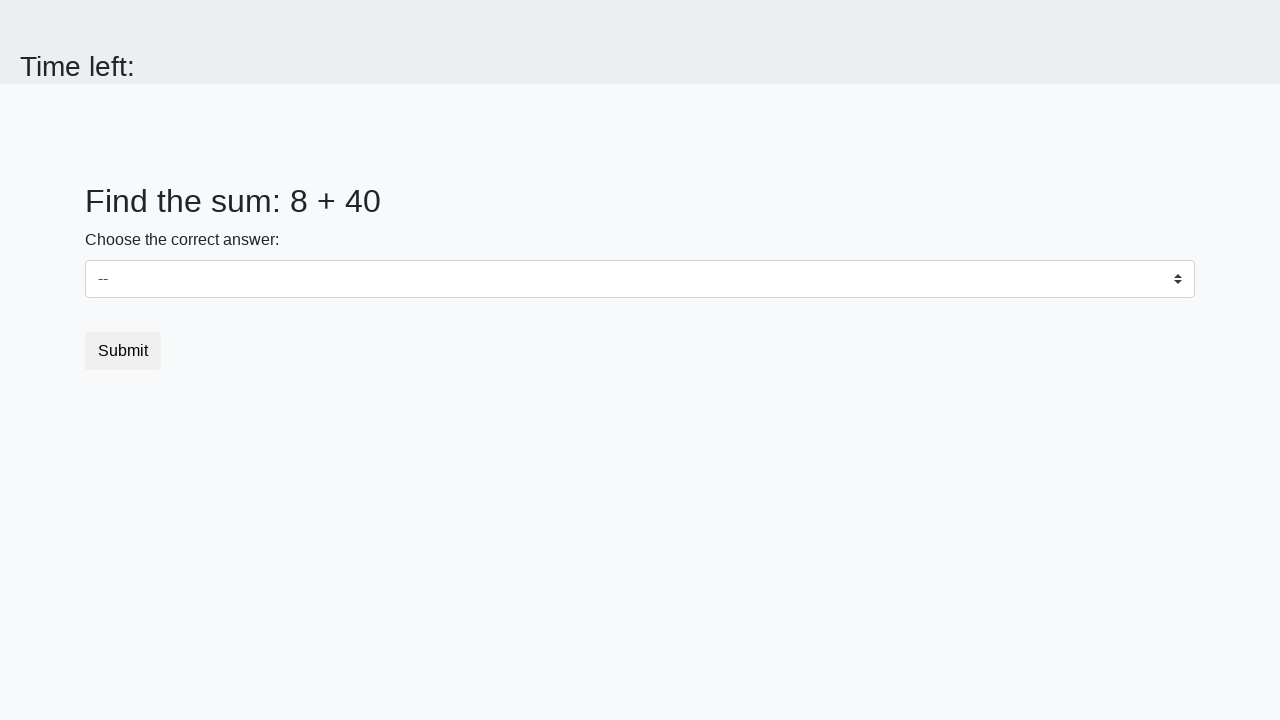

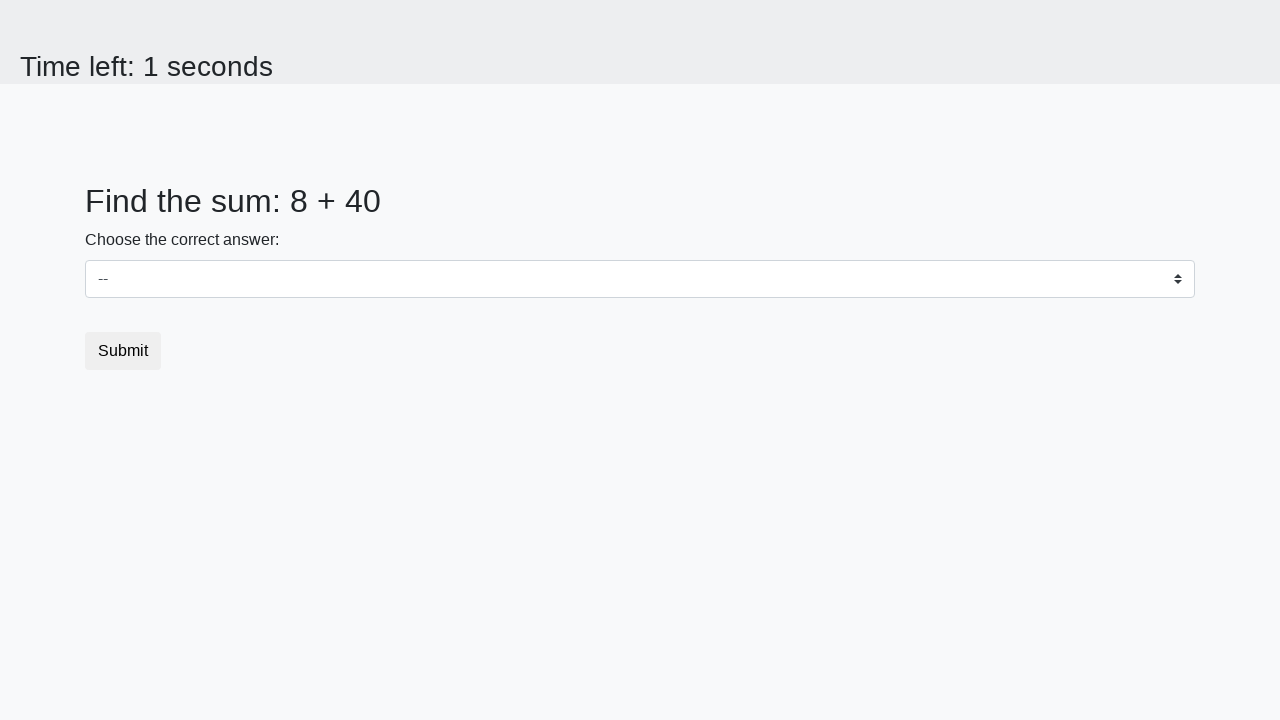